Tests adding multiple todo items to a todo list application by filling in the input field and pressing Enter for each item.

Starting URL: https://demo.playwright.dev/todomvc

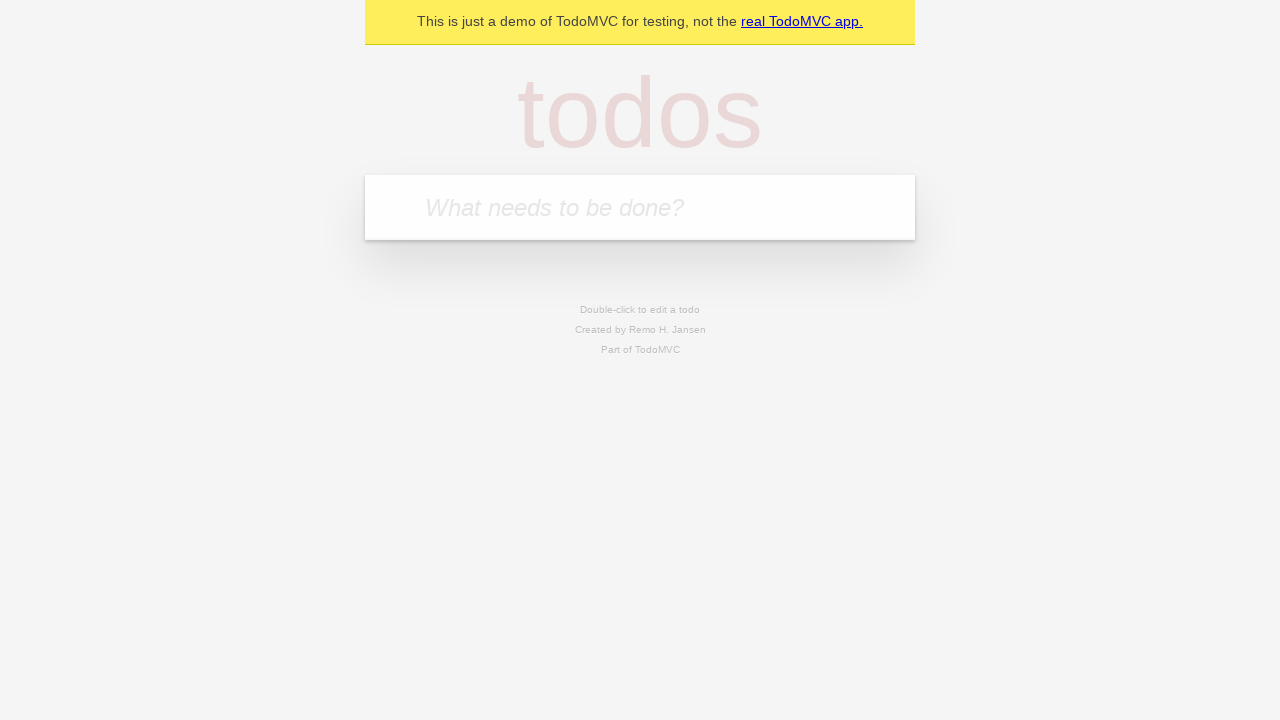

Clicked on todo input field at (640, 207) on internal:role=textbox[name="What needs to be done?"i]
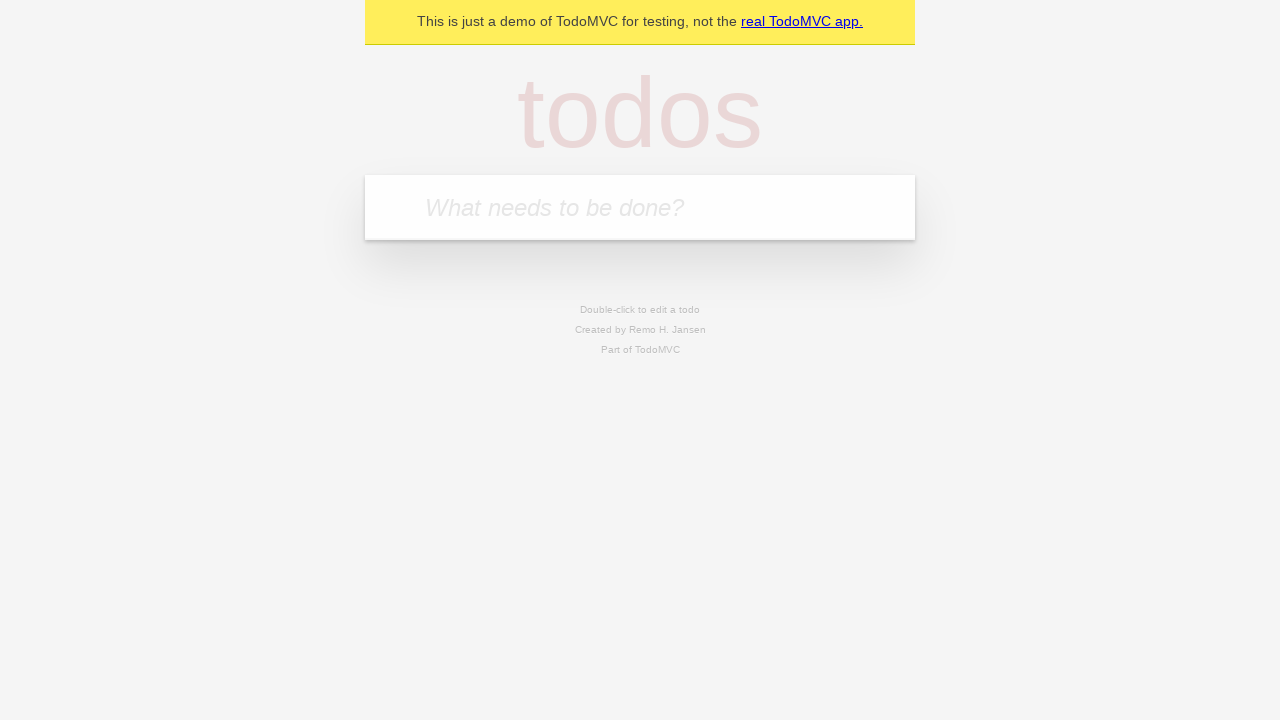

Filled input field with todo item: 'Create Playwright Tests' on internal:role=textbox[name="What needs to be done?"i]
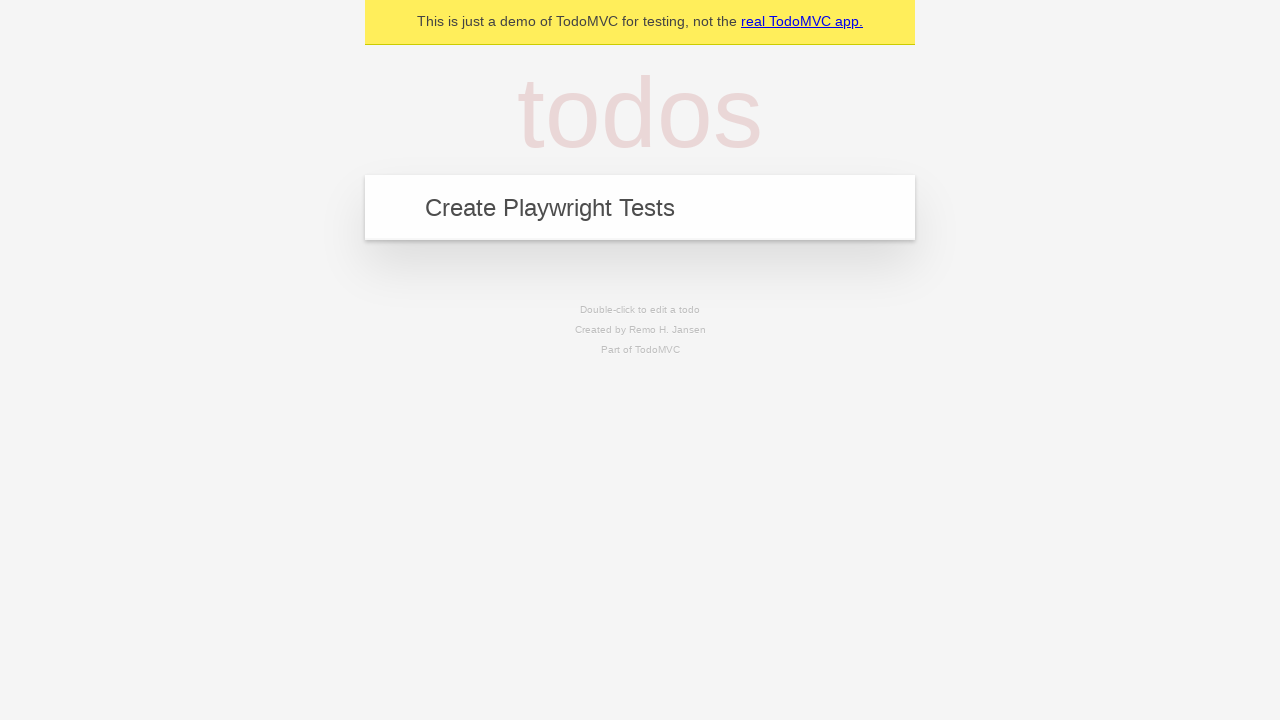

Pressed Enter to add todo item: 'Create Playwright Tests' on internal:role=textbox[name="What needs to be done?"i]
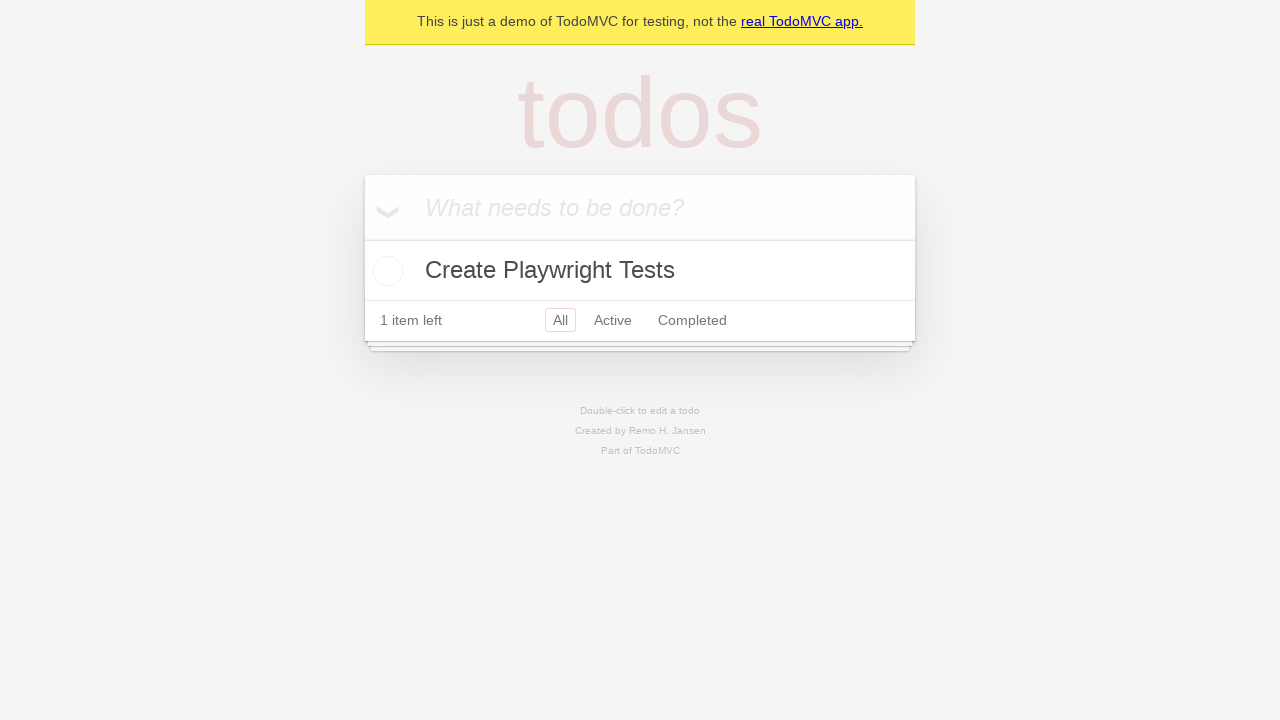

Waited for todo item 'Create Playwright Tests' to be added to the list
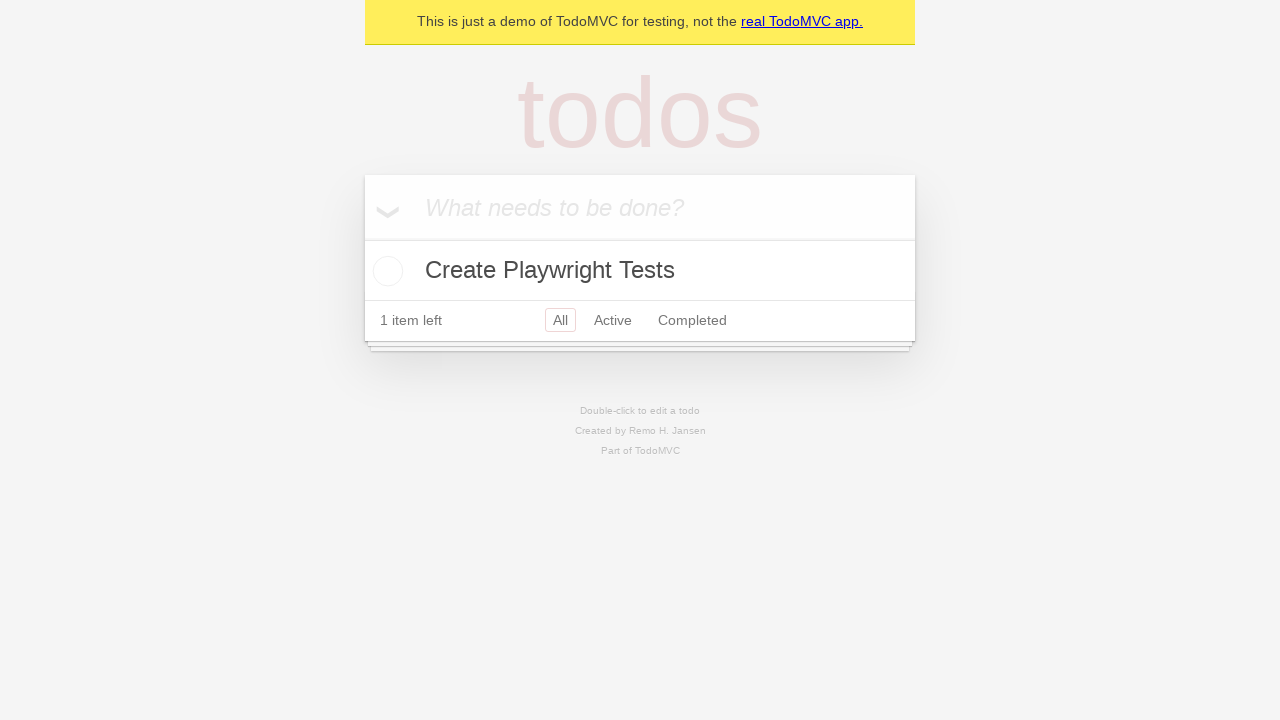

Clicked on todo input field at (640, 207) on internal:role=textbox[name="What needs to be done?"i]
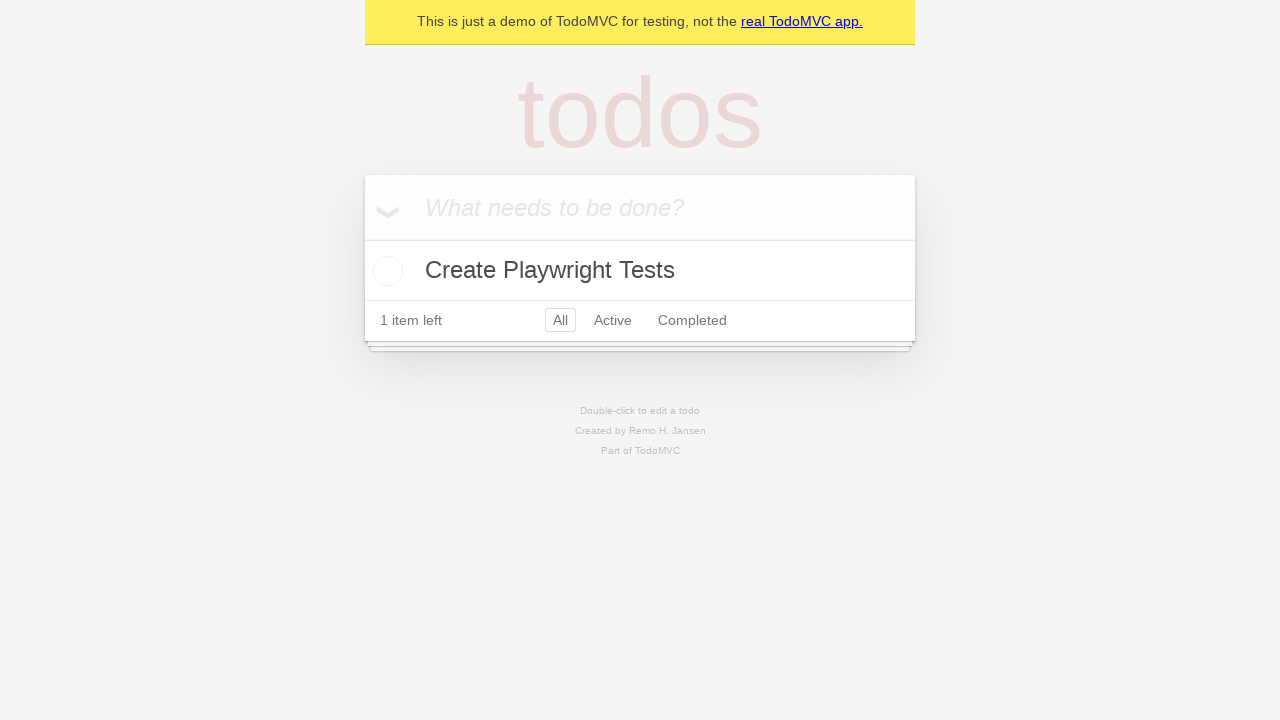

Filled input field with todo item: 'Fix login bug' on internal:role=textbox[name="What needs to be done?"i]
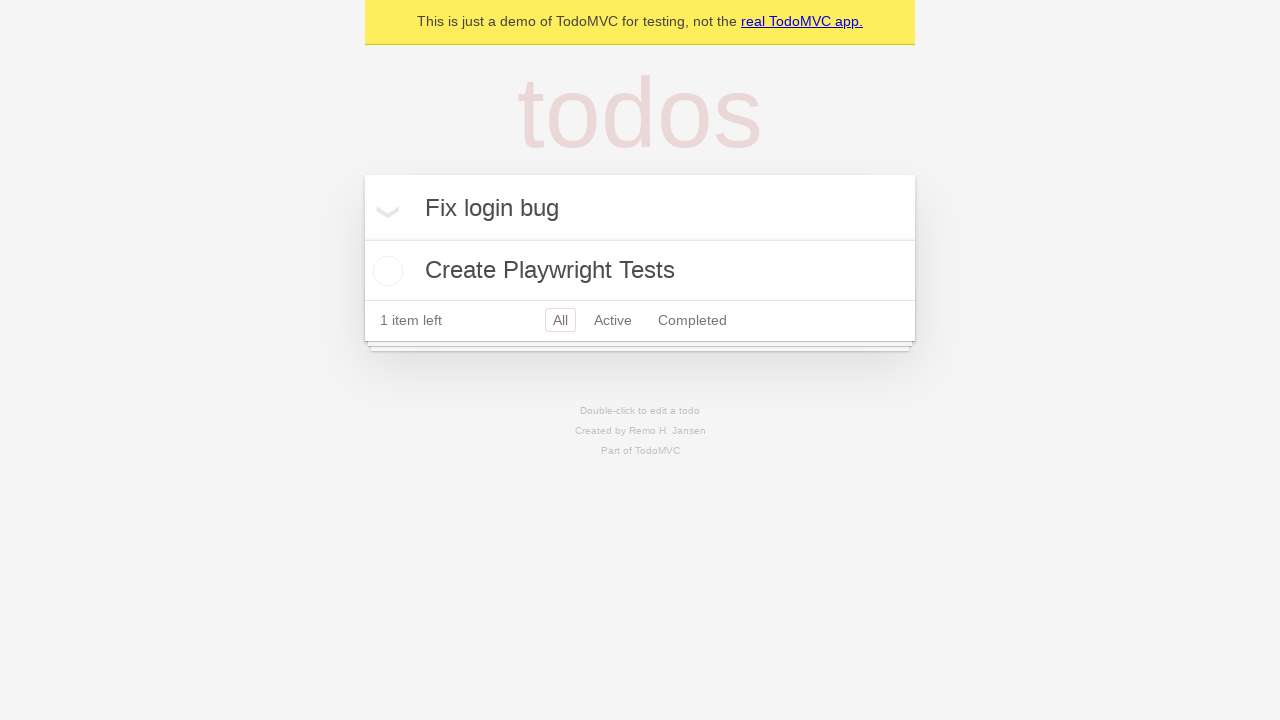

Pressed Enter to add todo item: 'Fix login bug' on internal:role=textbox[name="What needs to be done?"i]
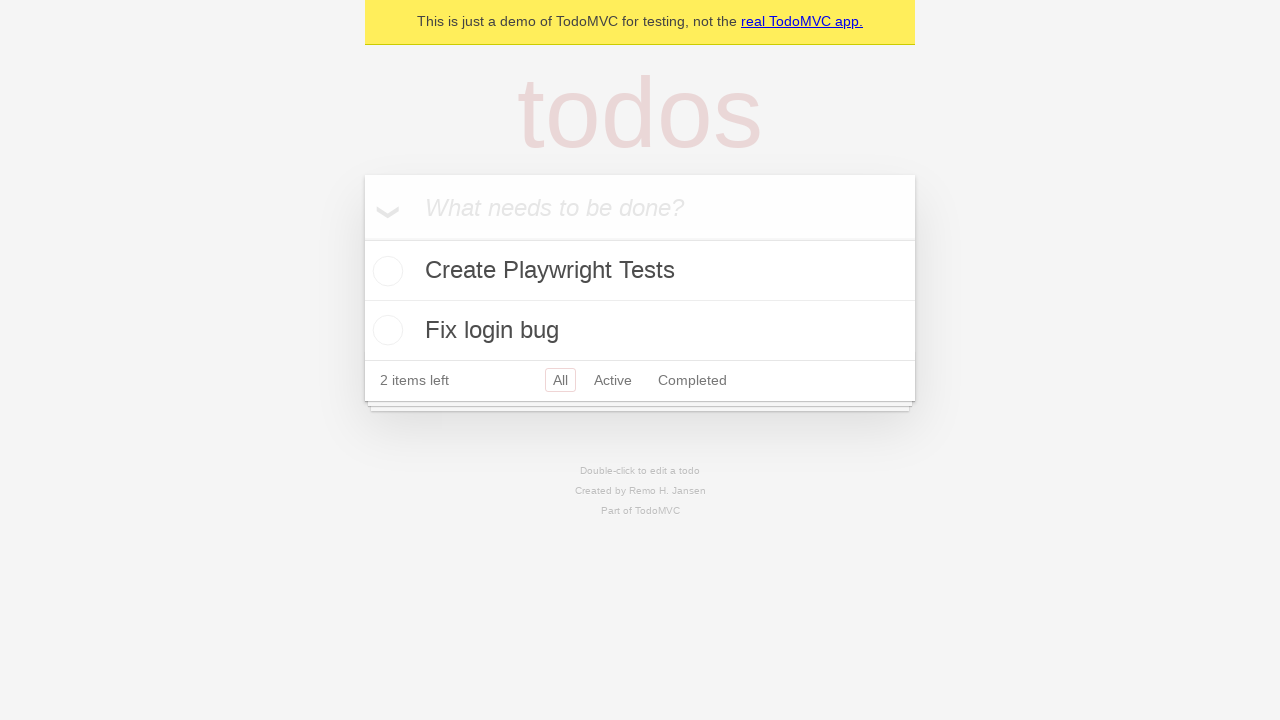

Waited for todo item 'Fix login bug' to be added to the list
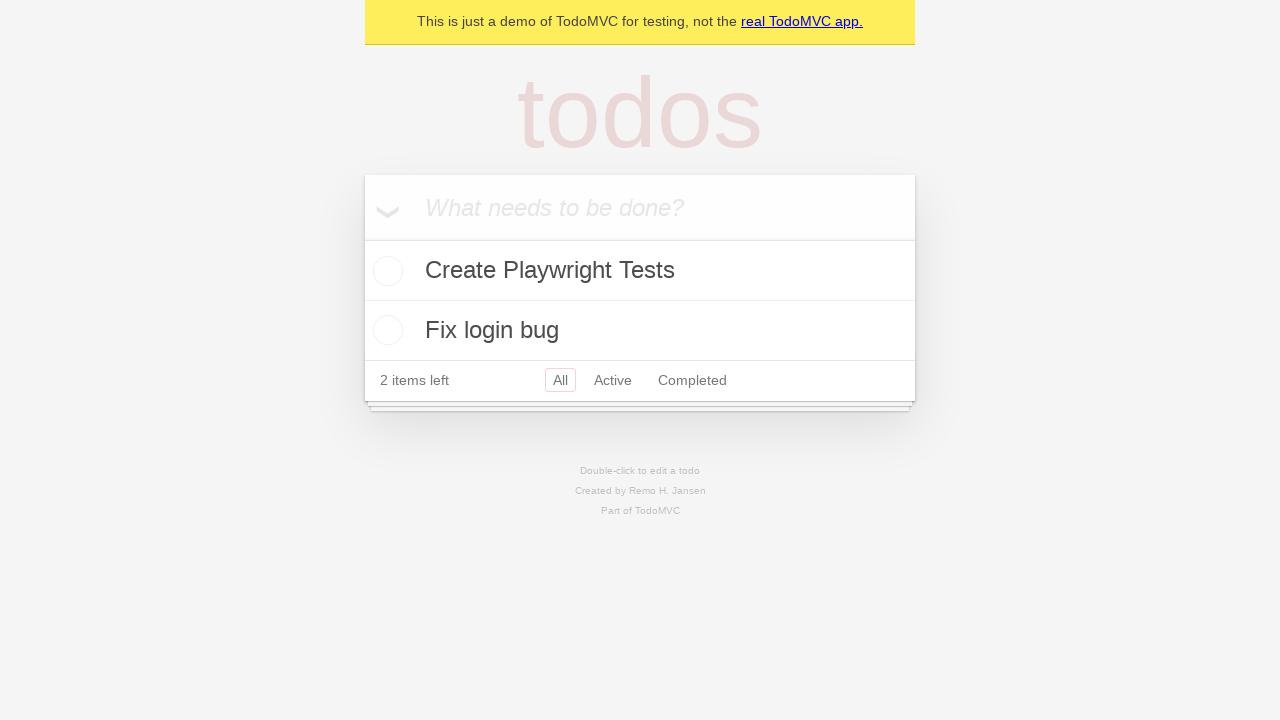

Clicked on todo input field at (640, 207) on internal:role=textbox[name="What needs to be done?"i]
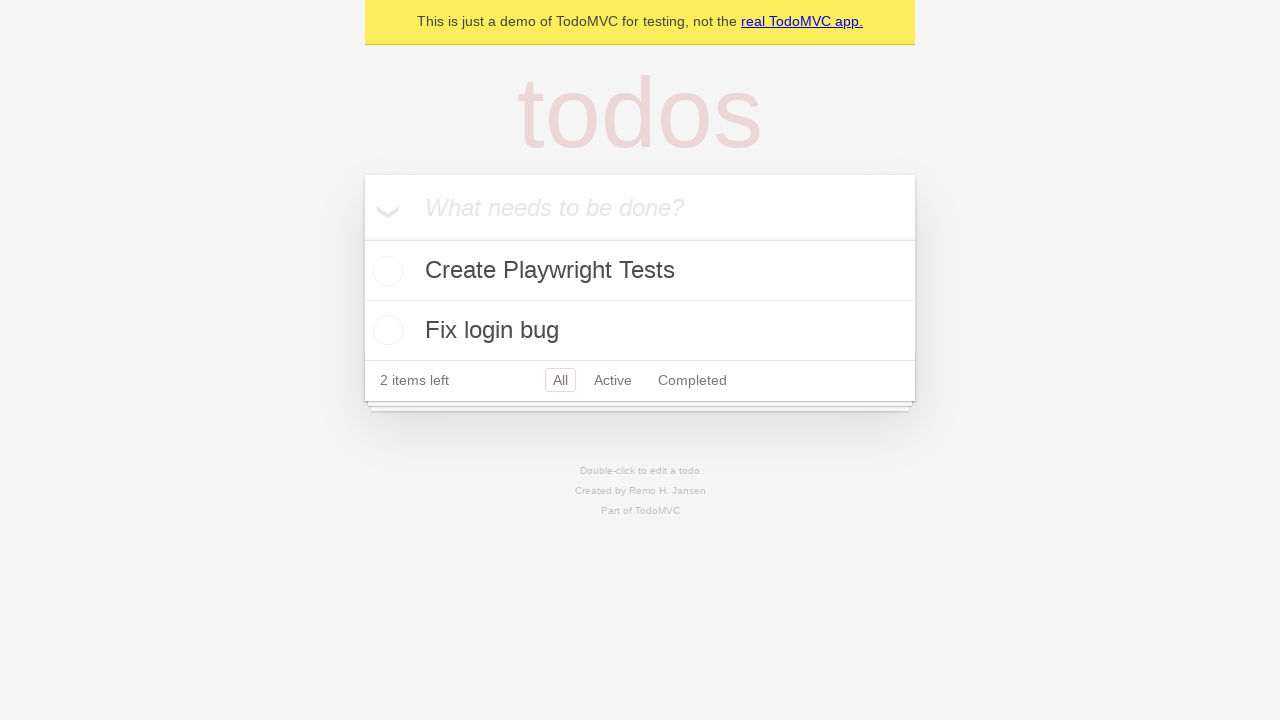

Filled input field with todo item: 'Submit expense report' on internal:role=textbox[name="What needs to be done?"i]
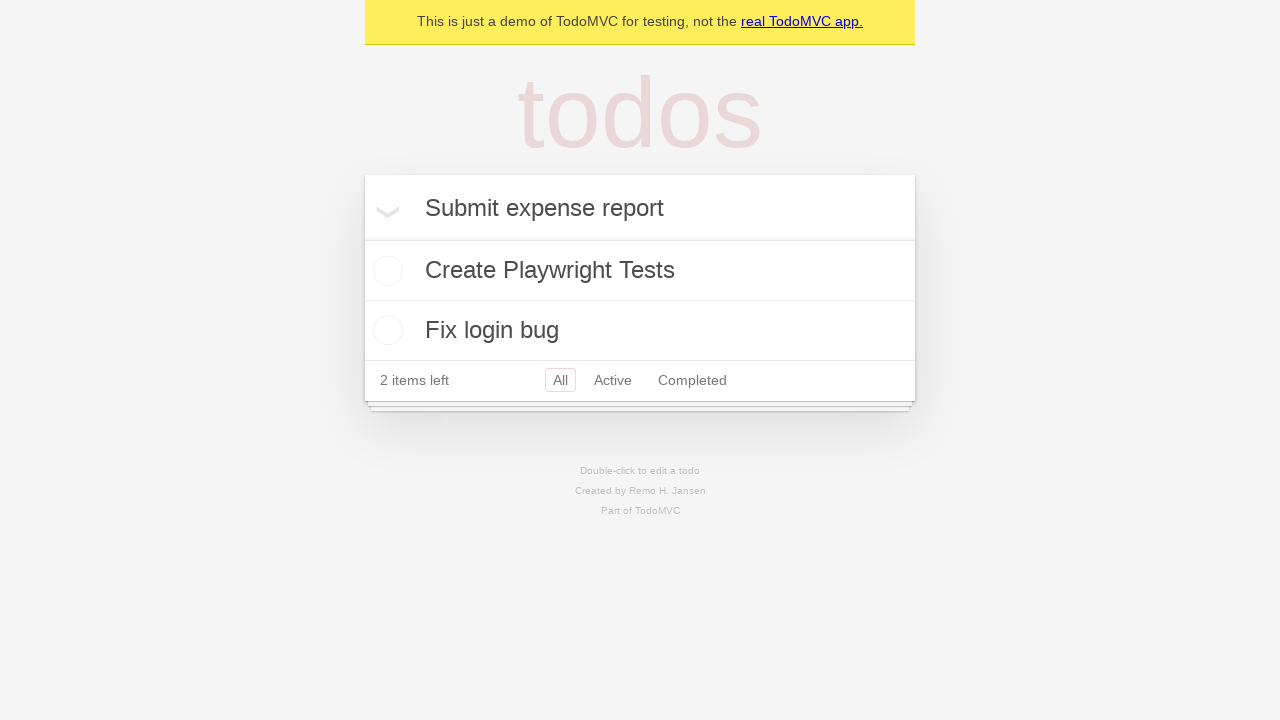

Pressed Enter to add todo item: 'Submit expense report' on internal:role=textbox[name="What needs to be done?"i]
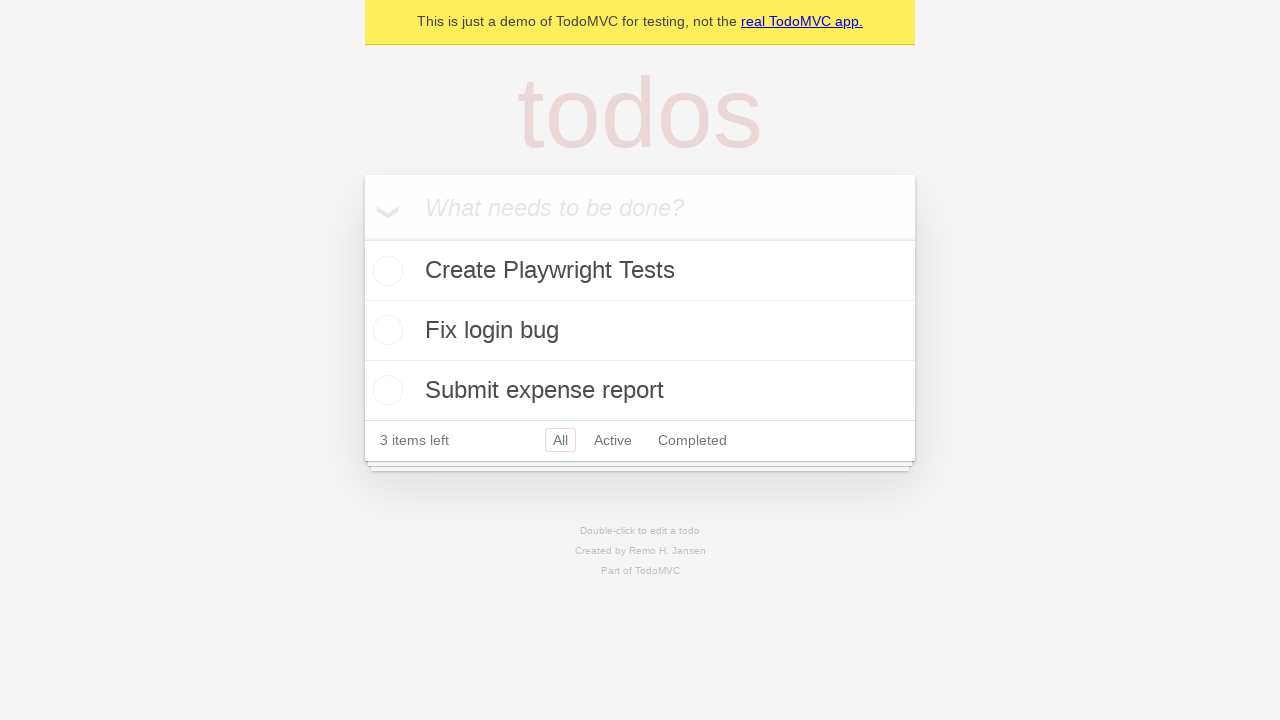

Waited for todo item 'Submit expense report' to be added to the list
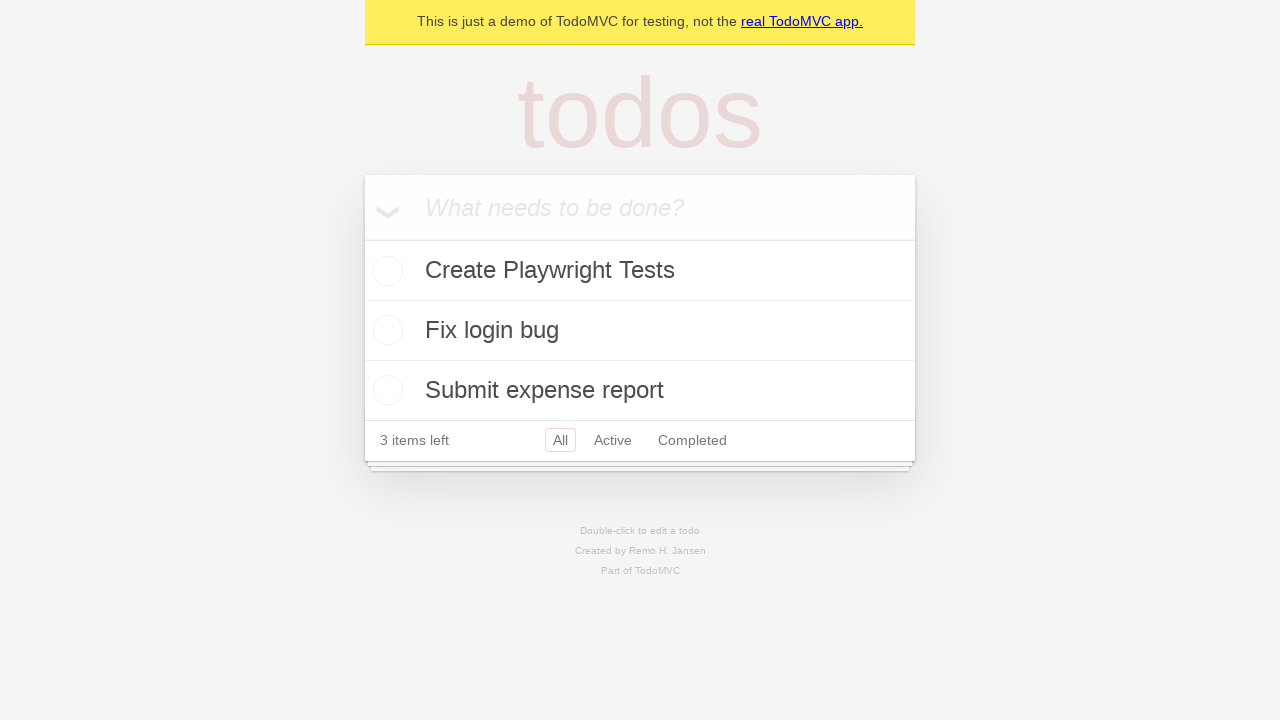

Clicked on todo input field at (640, 207) on internal:role=textbox[name="What needs to be done?"i]
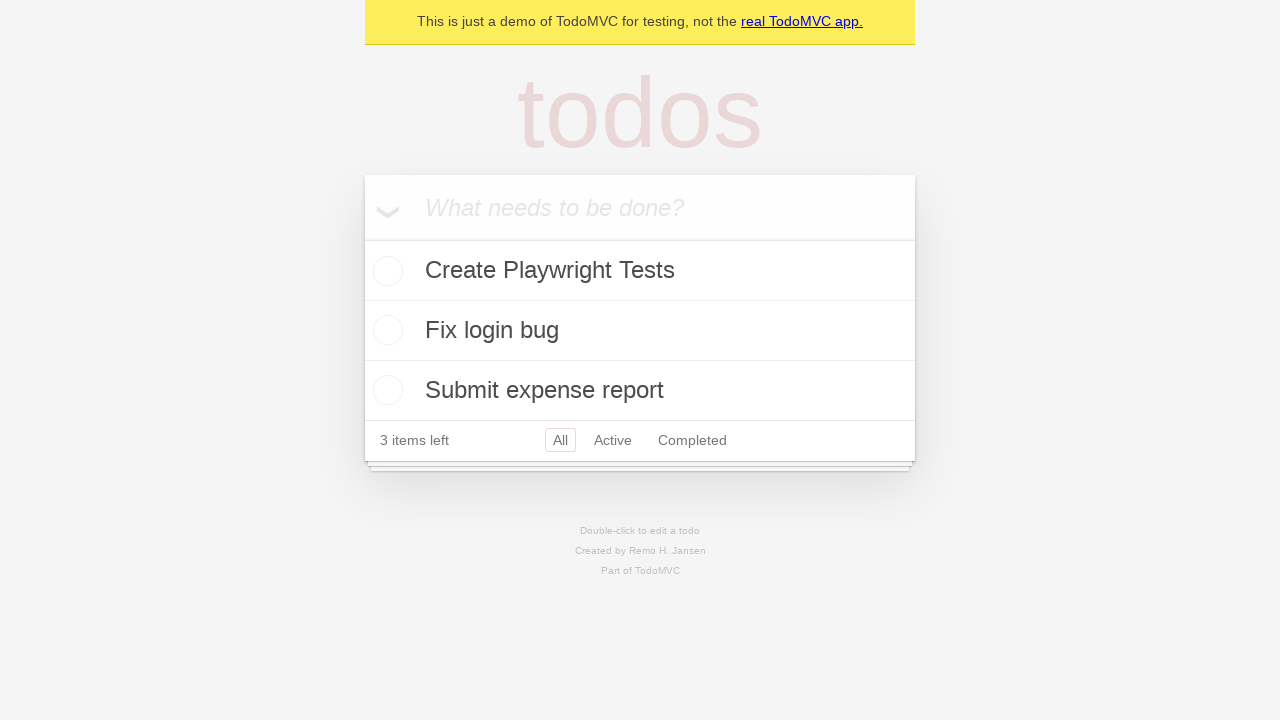

Filled input field with todo item: 'Buy milk' on internal:role=textbox[name="What needs to be done?"i]
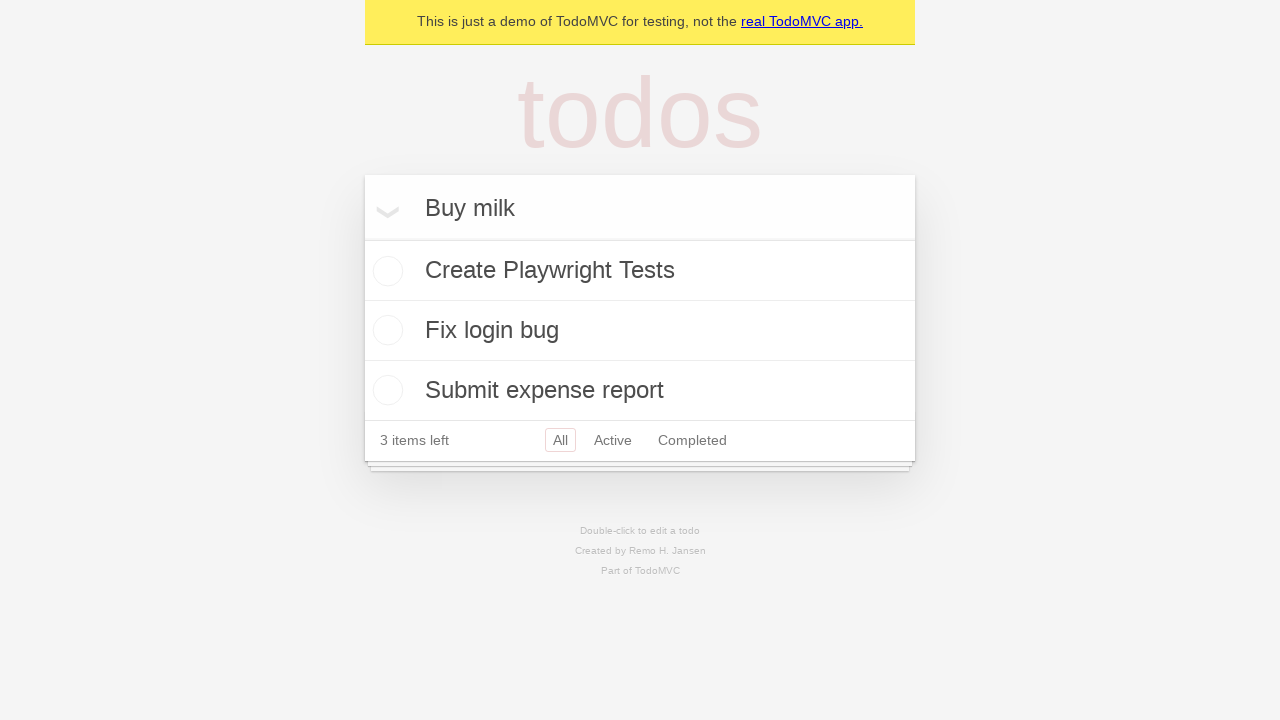

Pressed Enter to add todo item: 'Buy milk' on internal:role=textbox[name="What needs to be done?"i]
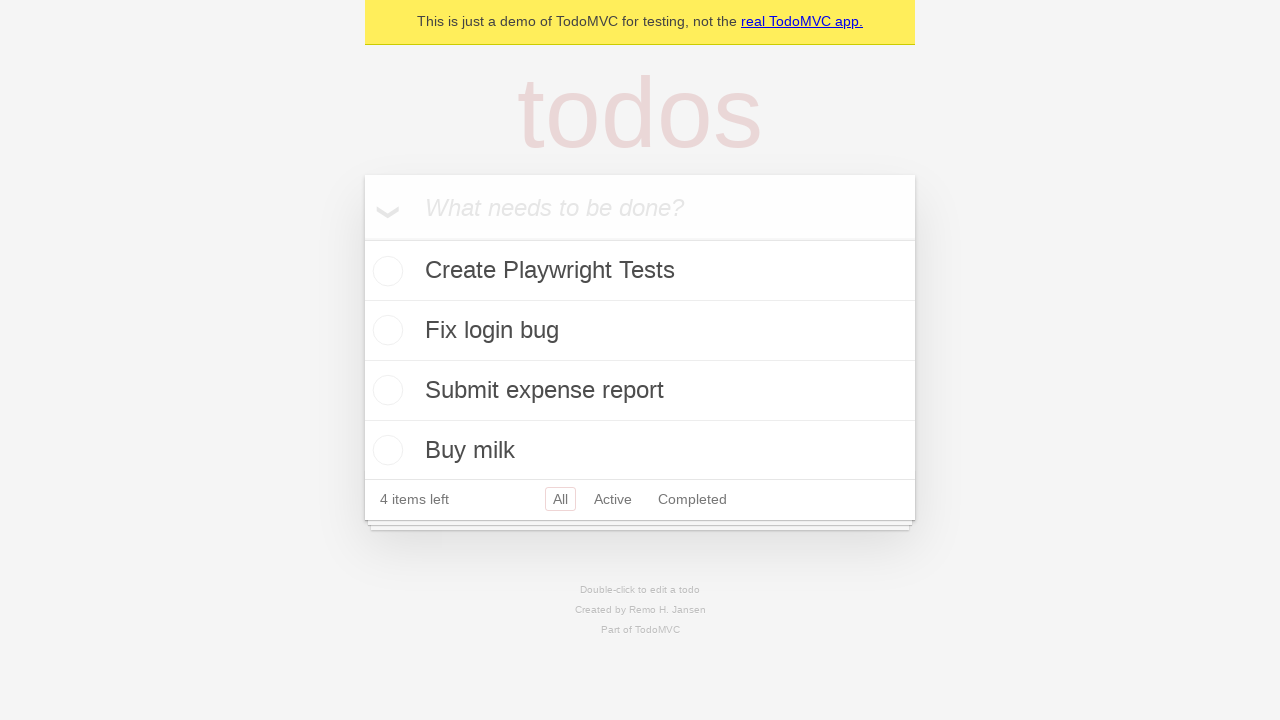

Waited for todo item 'Buy milk' to be added to the list
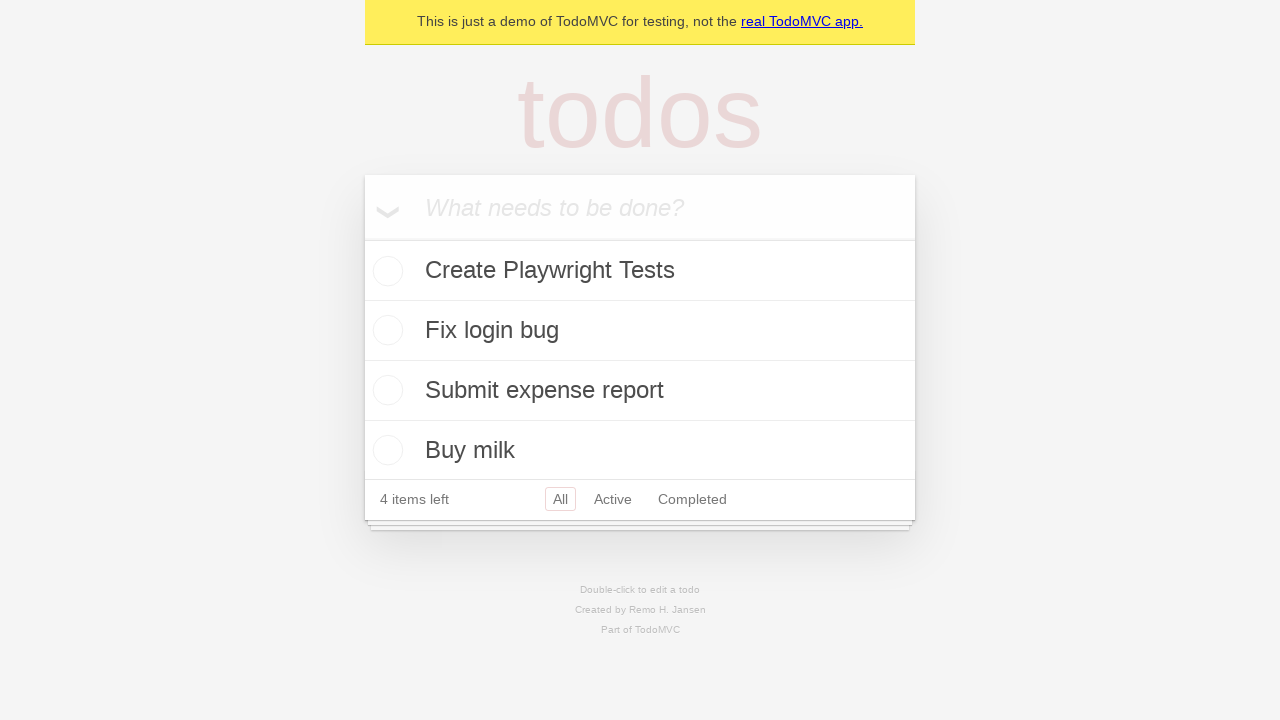

Verified all todo items were successfully added to the list
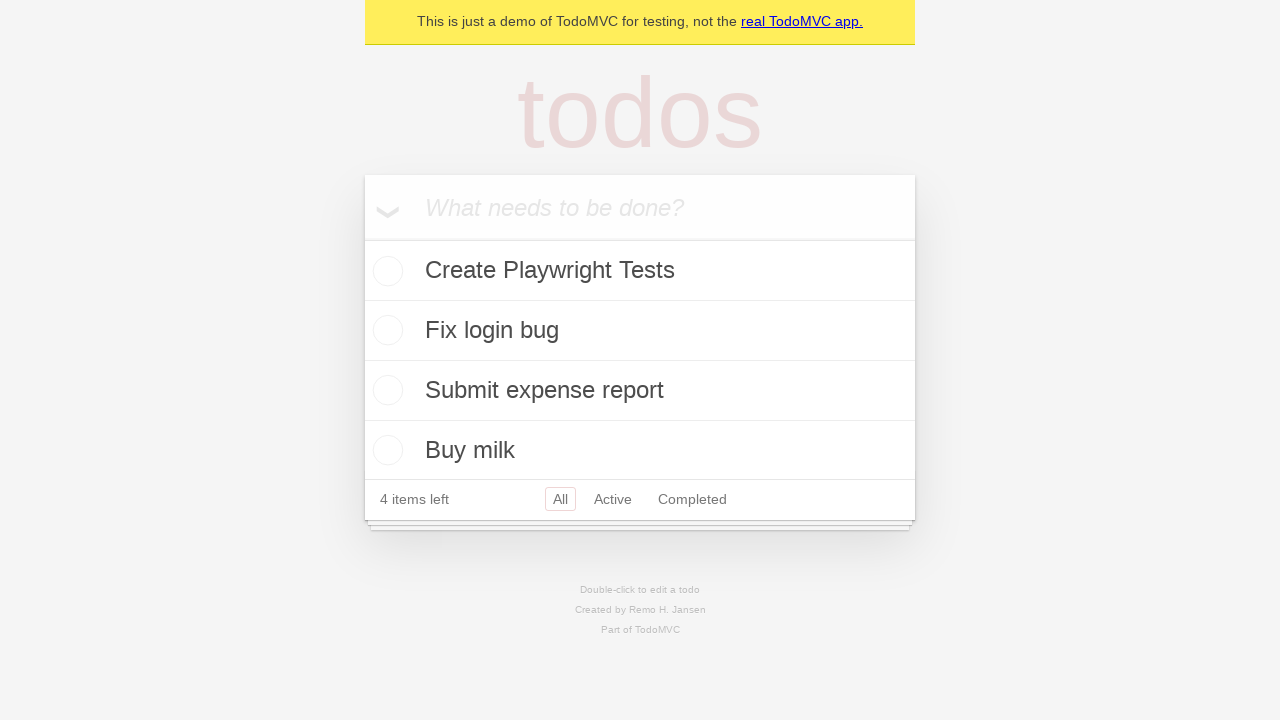

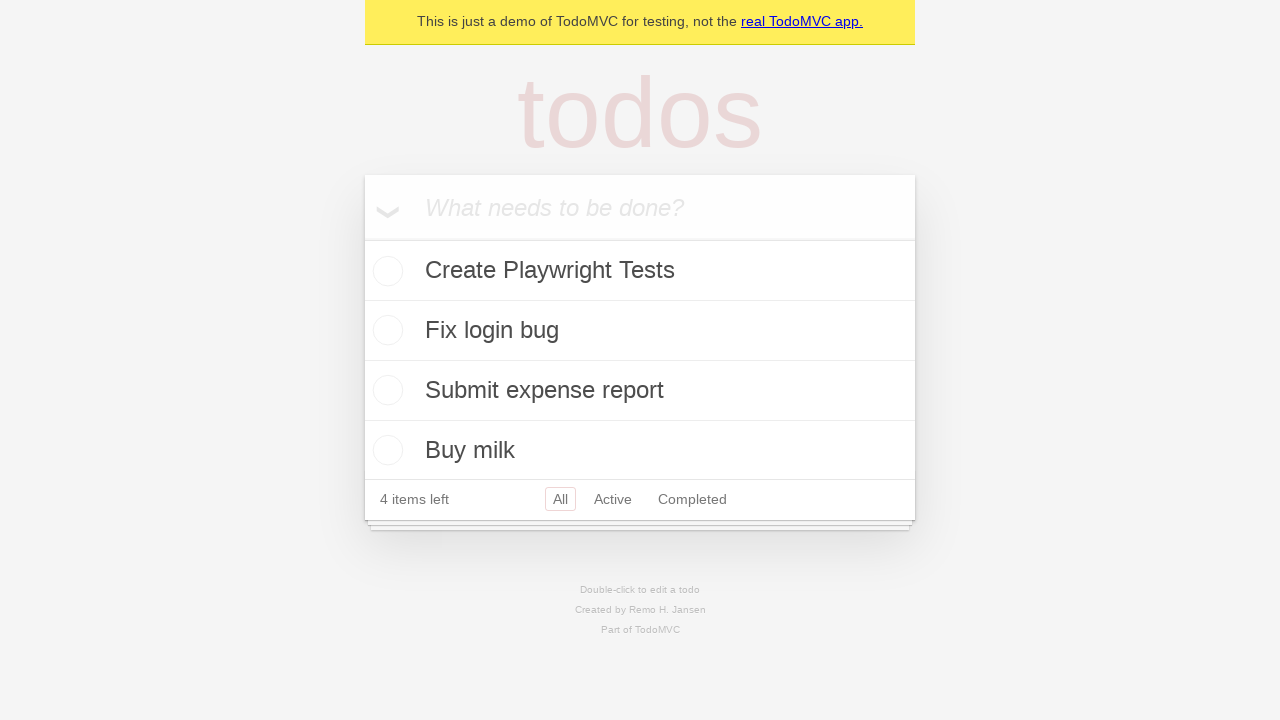